Tests dynamic element loading by clicking the start button and waiting for the welcome text to appear

Starting URL: https://syntaxprojects.com/dynamic-elements-loading.php

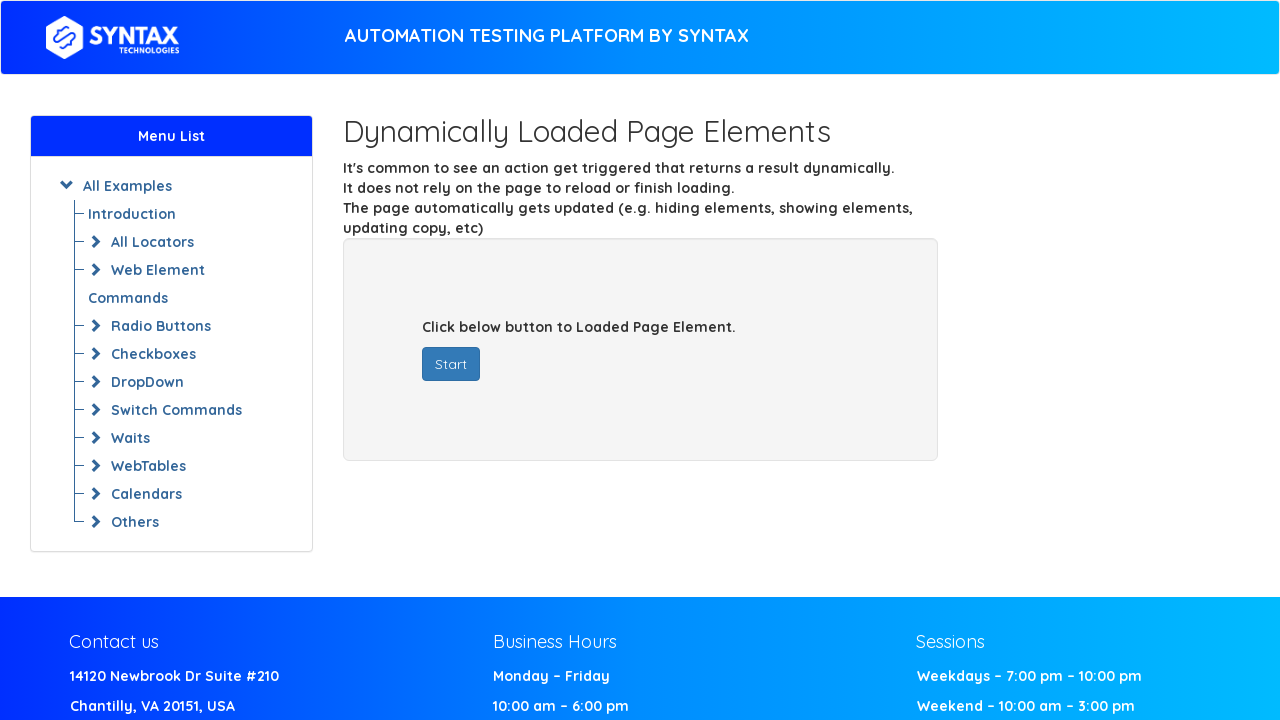

Clicked the start button to trigger dynamic element loading at (451, 364) on button#startButton
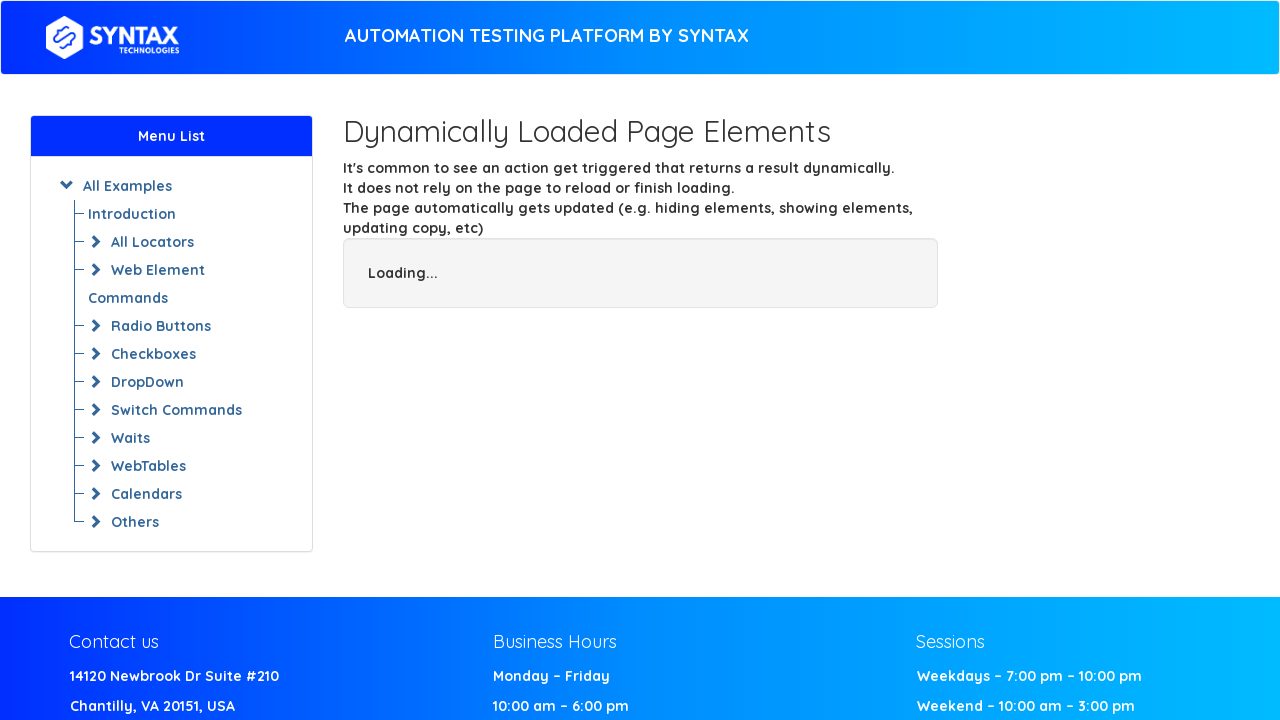

Welcome text appeared after dynamic loading completed
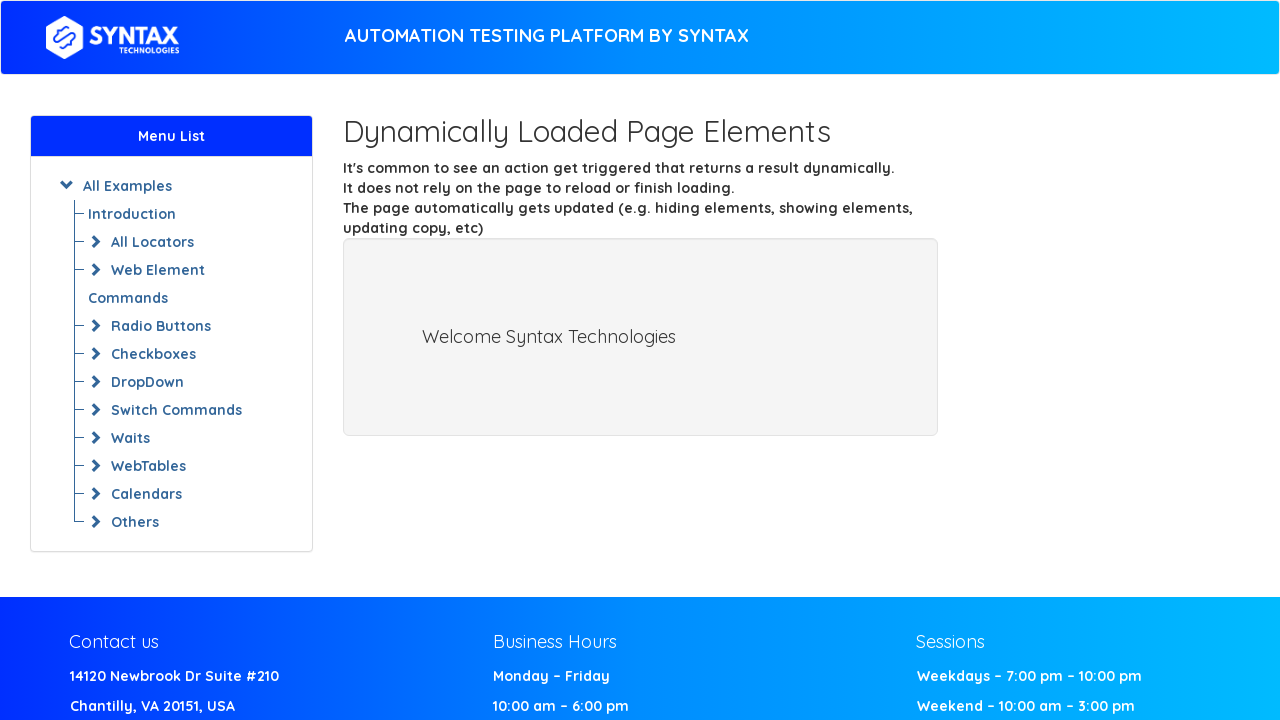

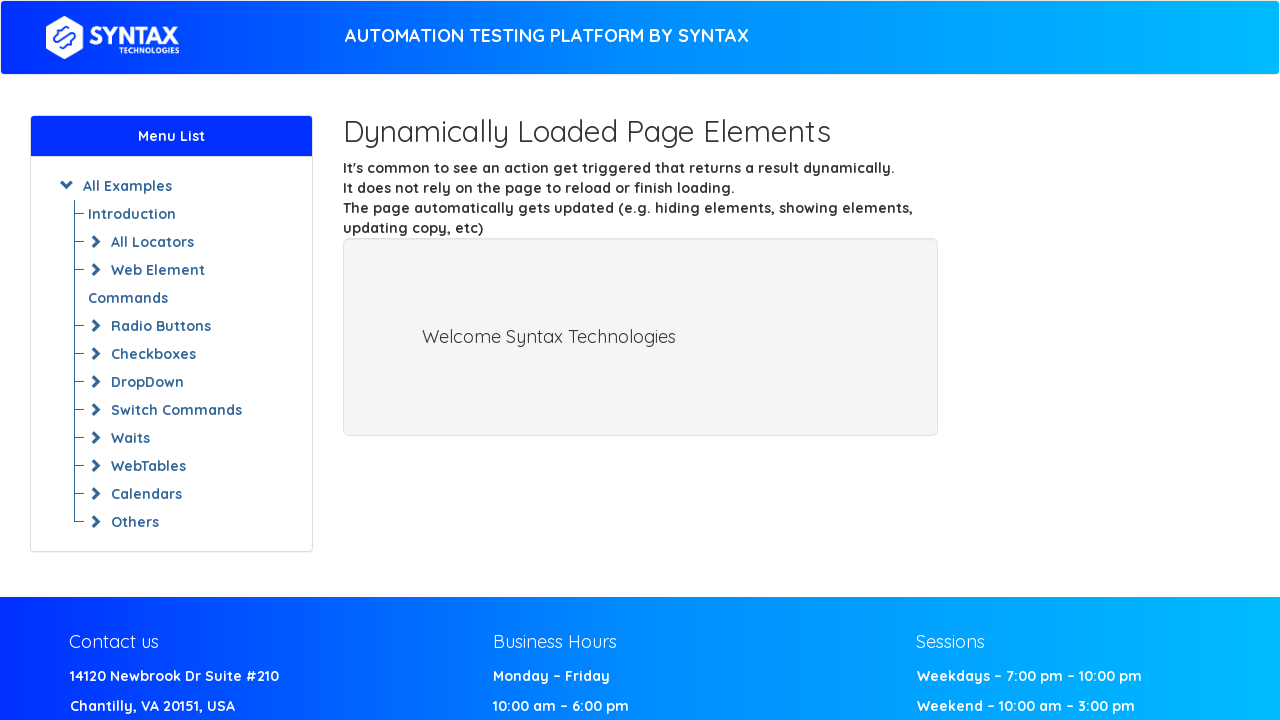